Tests form interaction by reading a value from an image attribute, calculating a mathematical result using logarithm and sine functions, filling the answer, checking a checkbox, selecting a radio button, and submitting the form.

Starting URL: http://suninjuly.github.io/get_attribute.html

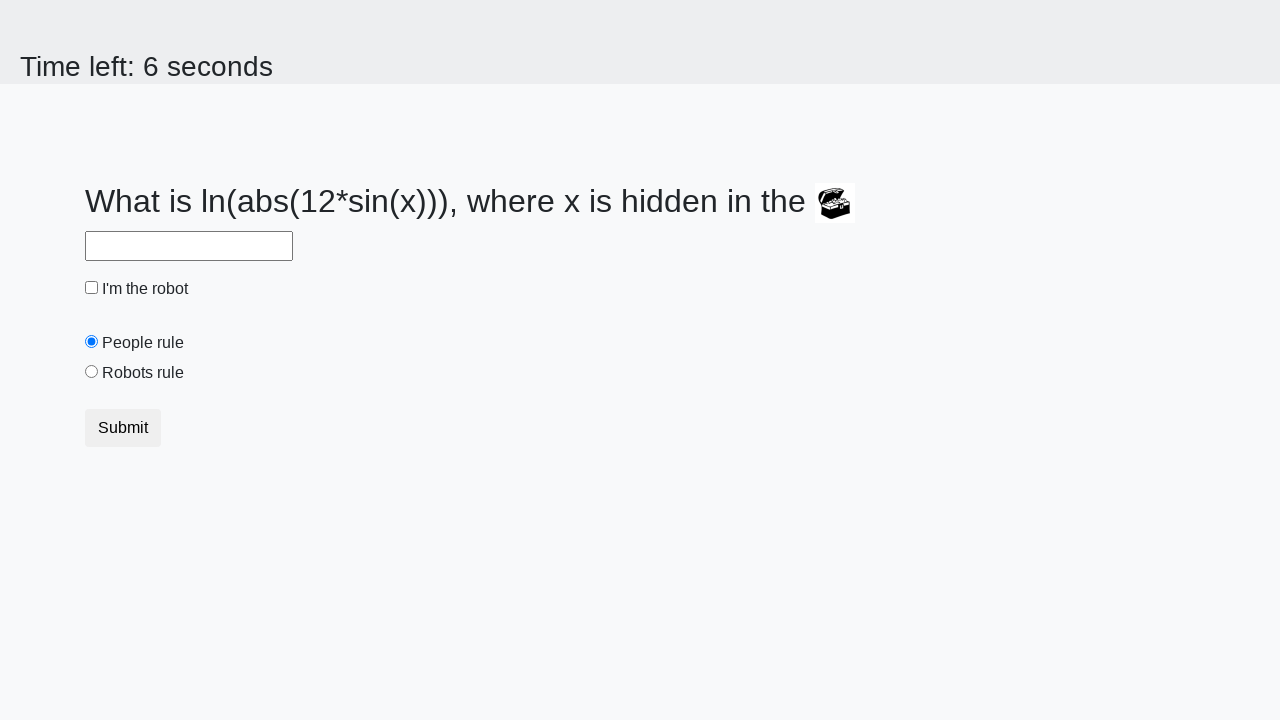

Located chest image element
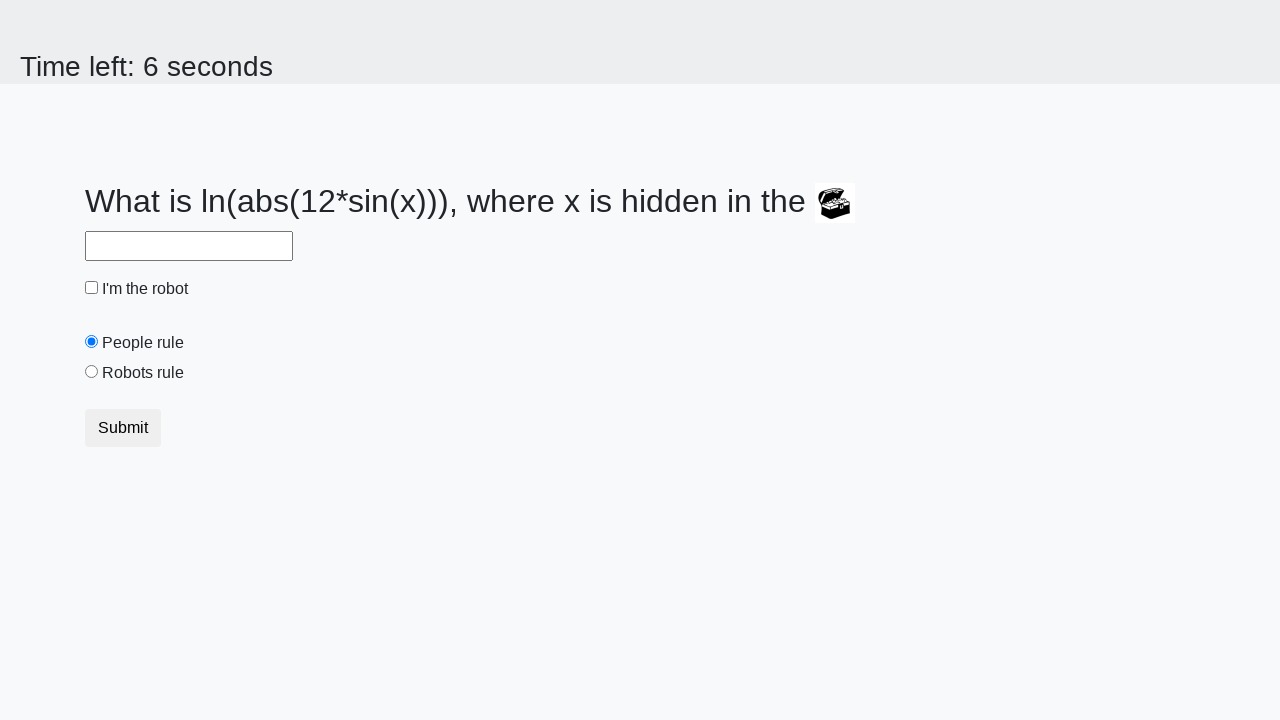

Retrieved valuex attribute from chest image: 825
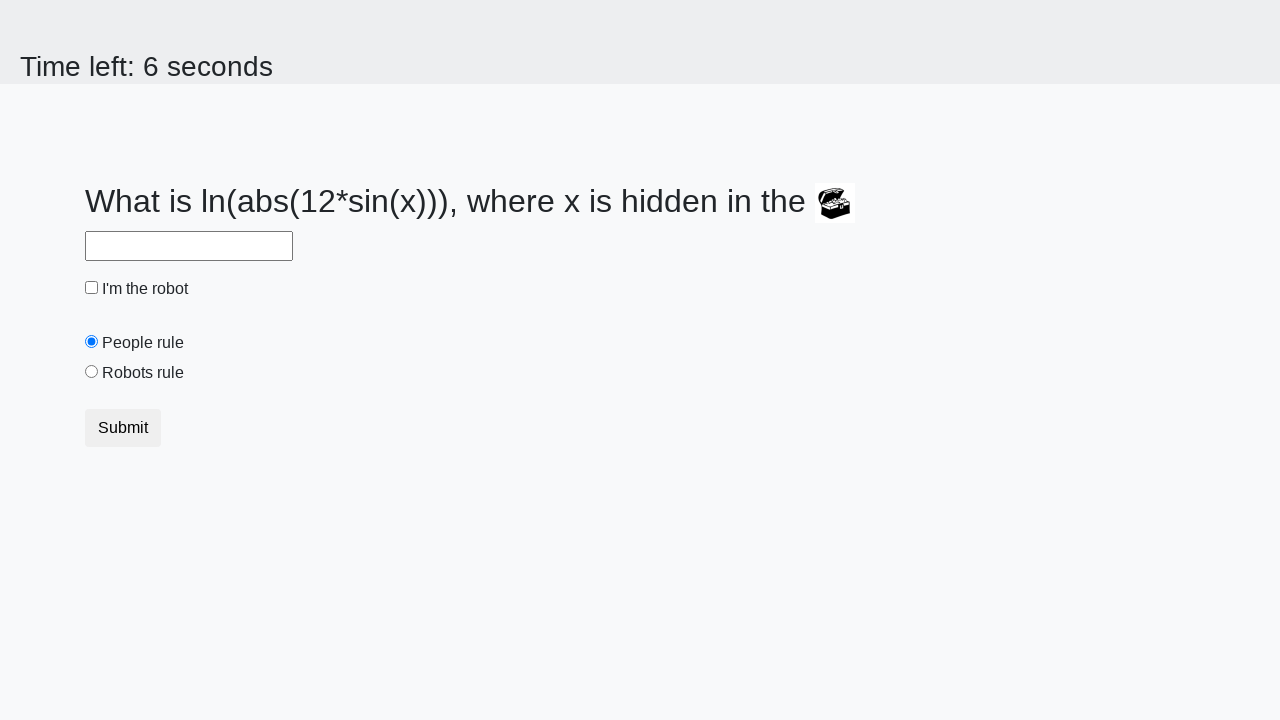

Calculated mathematical result using logarithm and sine functions: 2.4287760848119175
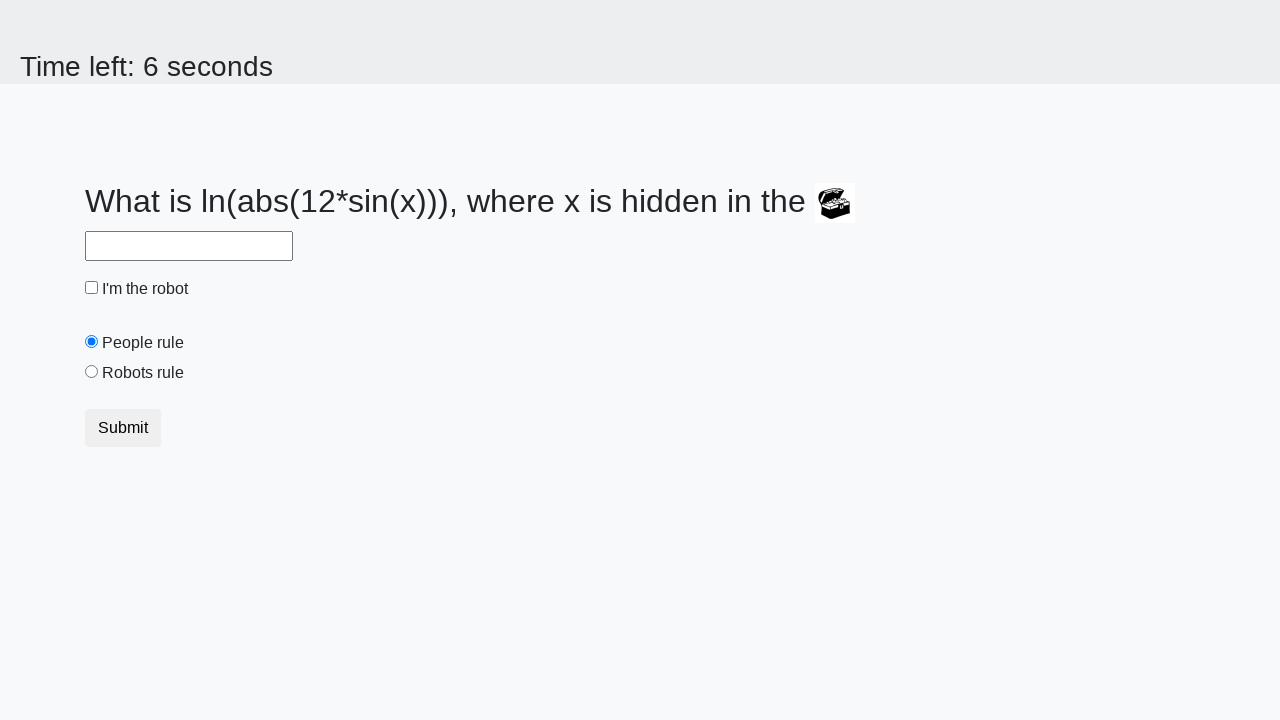

Filled answer field with calculated value: 2.4287760848119175 on #answer
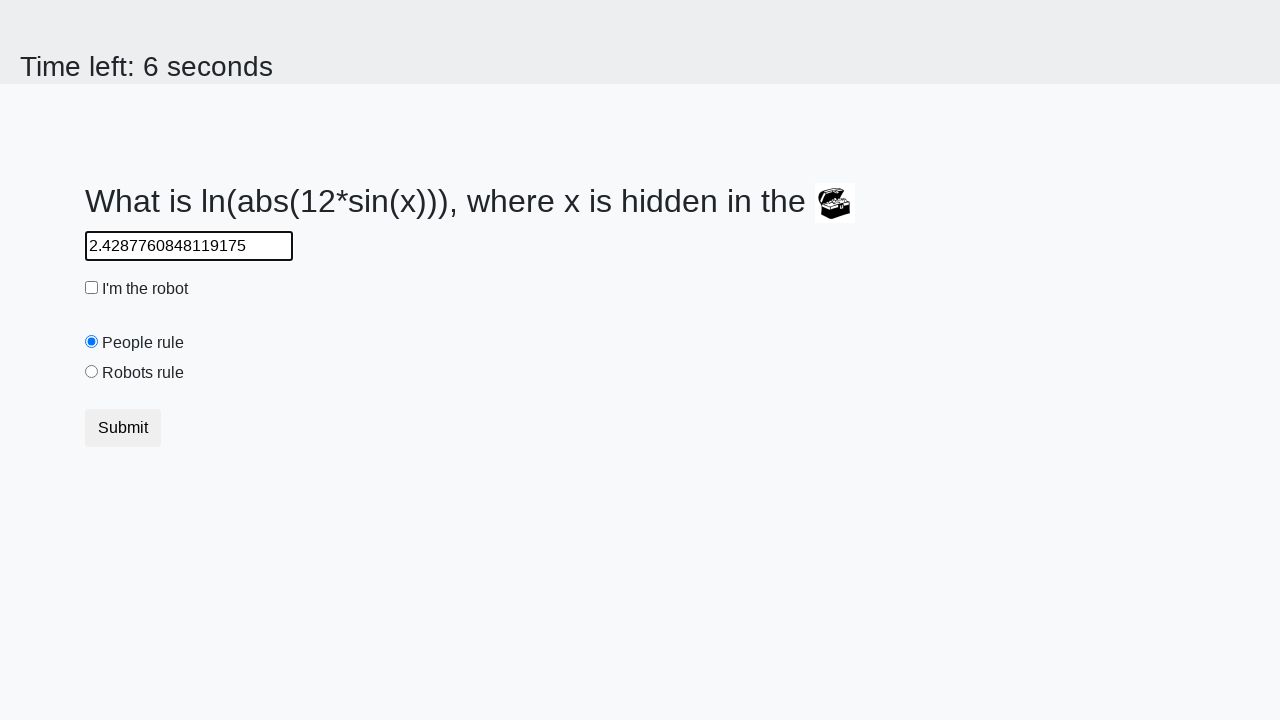

Checked the robot checkbox at (92, 288) on #robotCheckbox
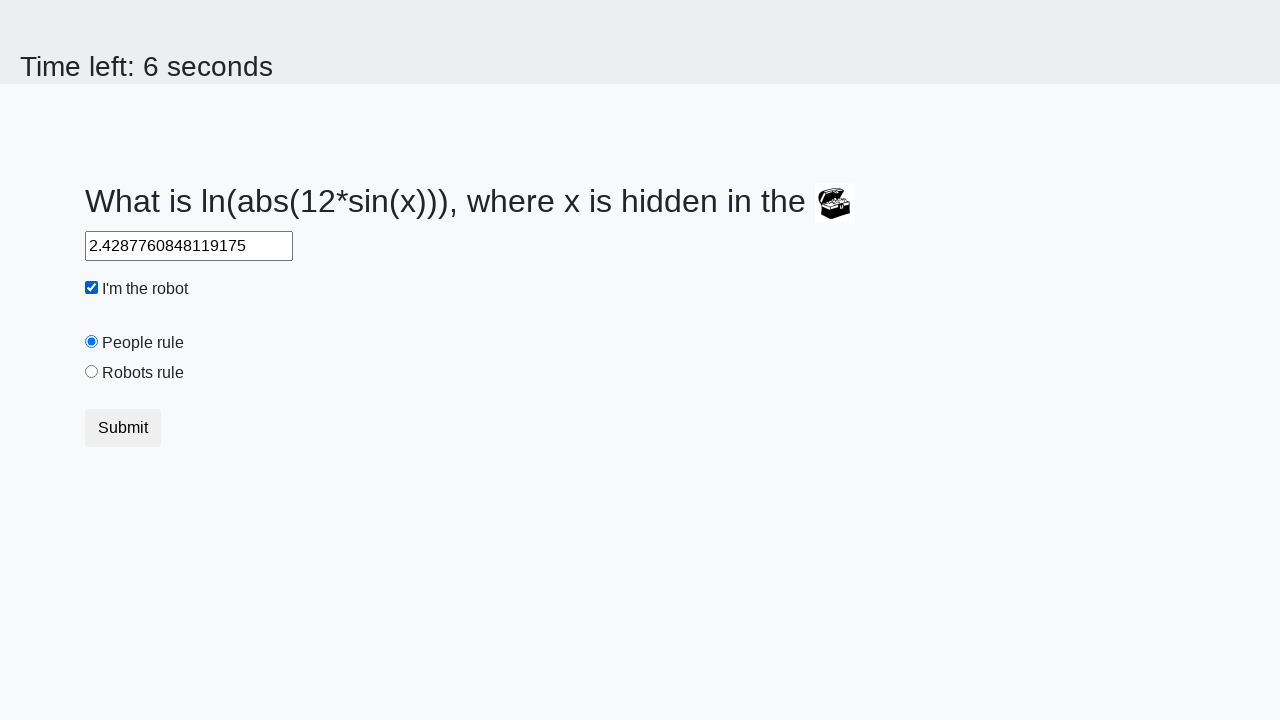

Selected the robots rule radio button at (92, 372) on #robotsRule
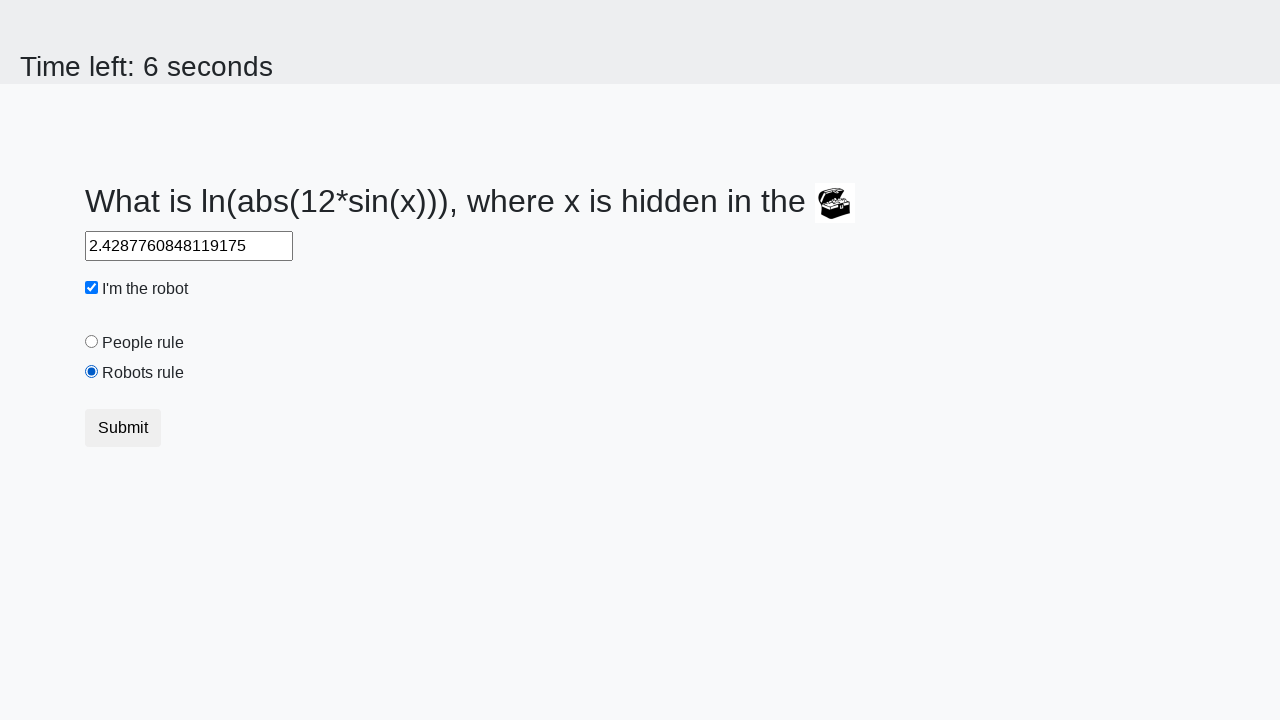

Clicked the submit button to submit the form at (123, 428) on button
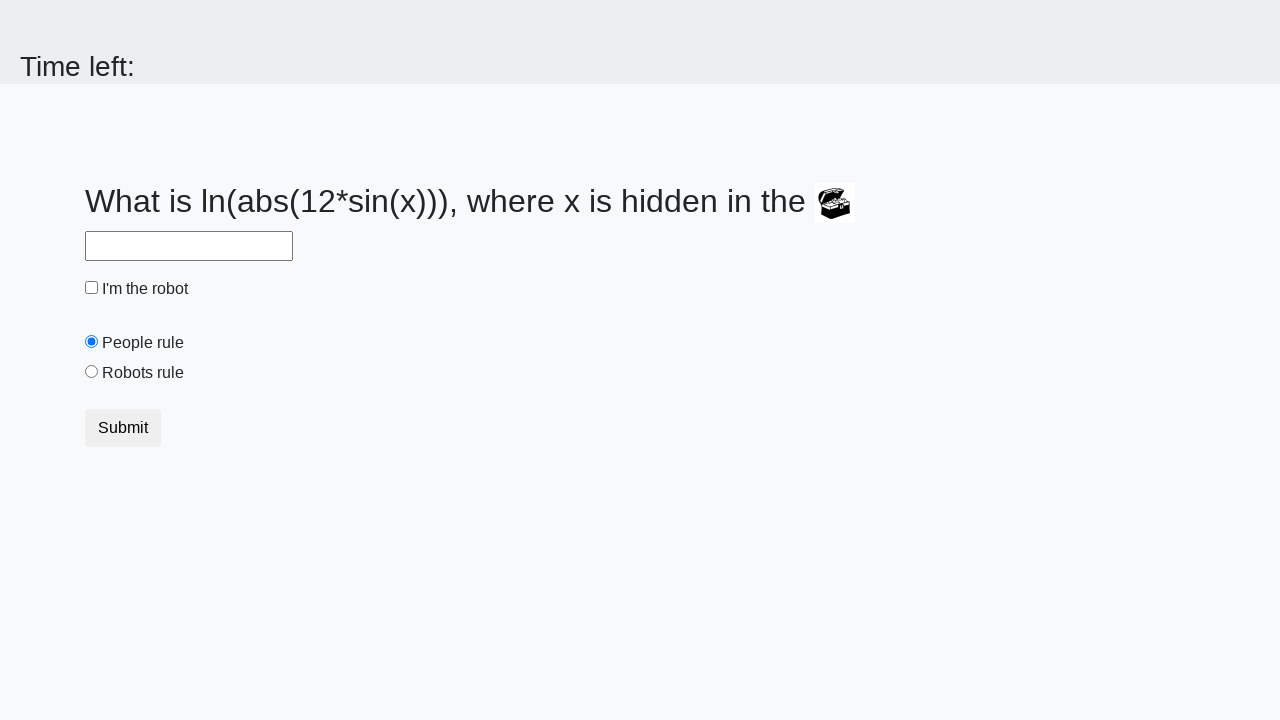

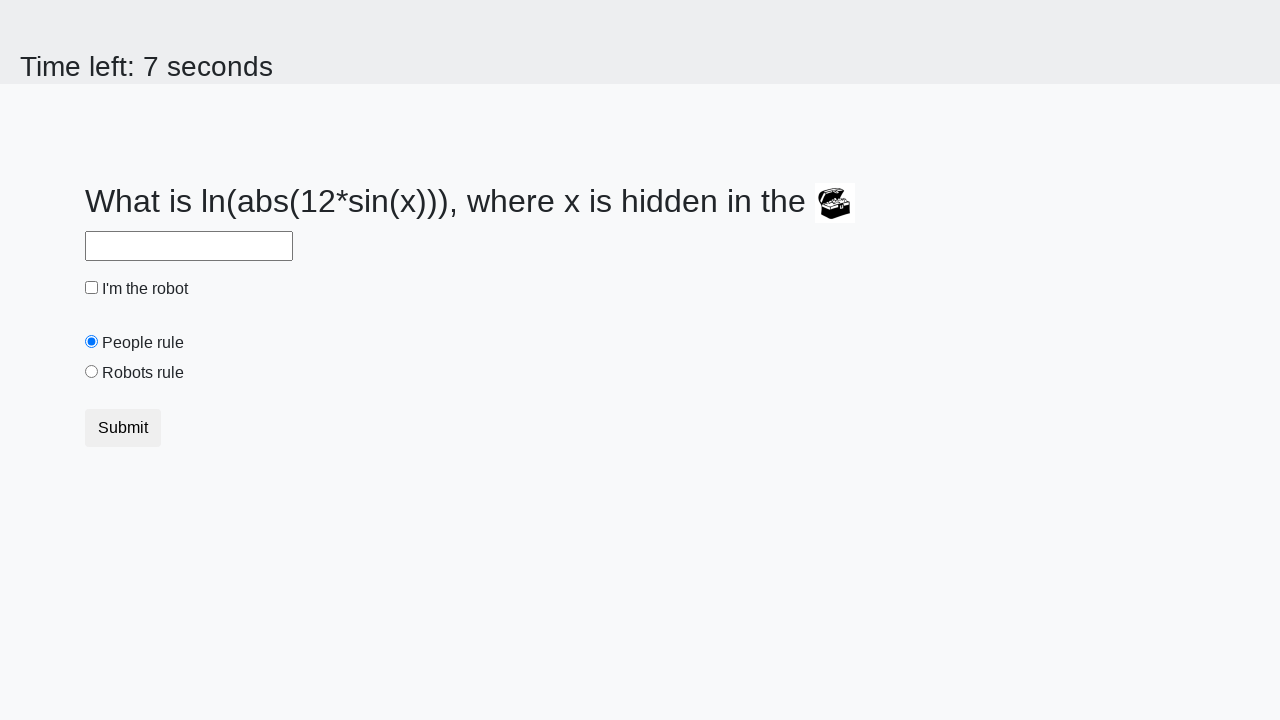